Tests the remove checkbox functionality on a dynamic controls page by clicking the Remove button, waiting for the loading bar to disappear, and verifying the checkbox is removed and "It's gone!" message appears.

Starting URL: https://practice.cydeo.com/dynamic_controls

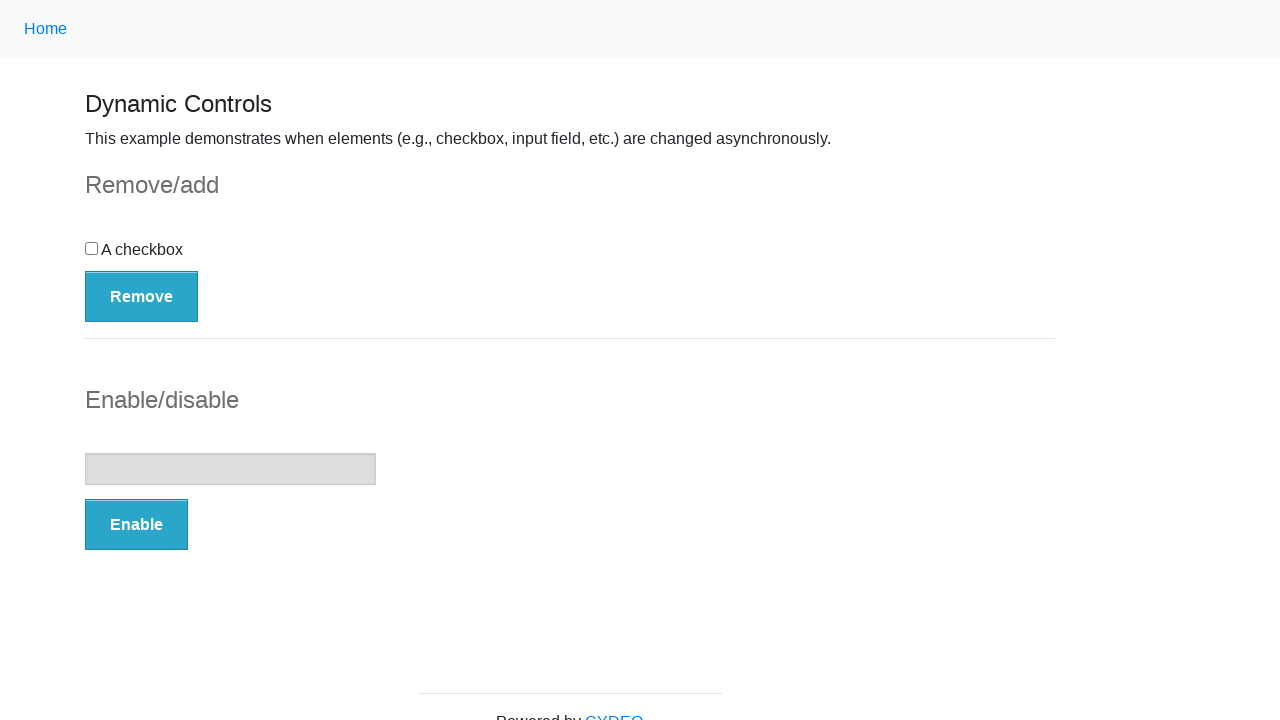

Clicked the Remove button at (142, 296) on button:has-text('Remove')
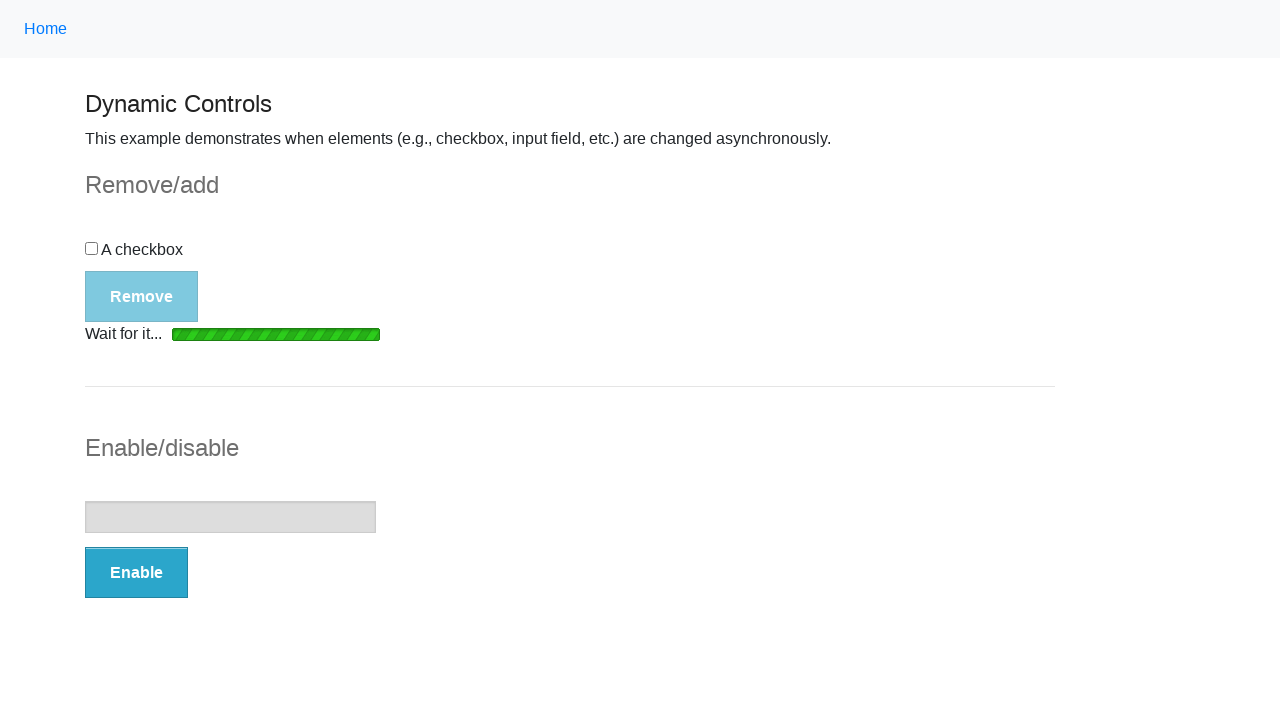

Loading bar disappeared
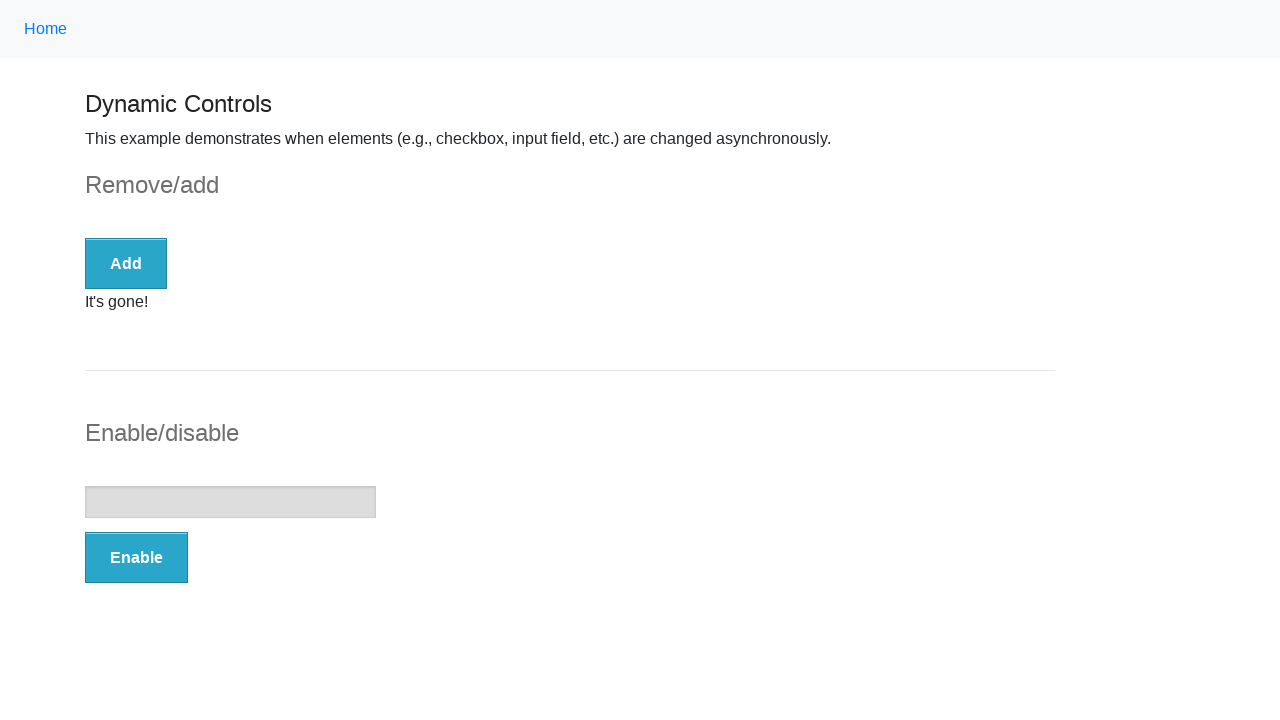

Checkbox is no longer displayed
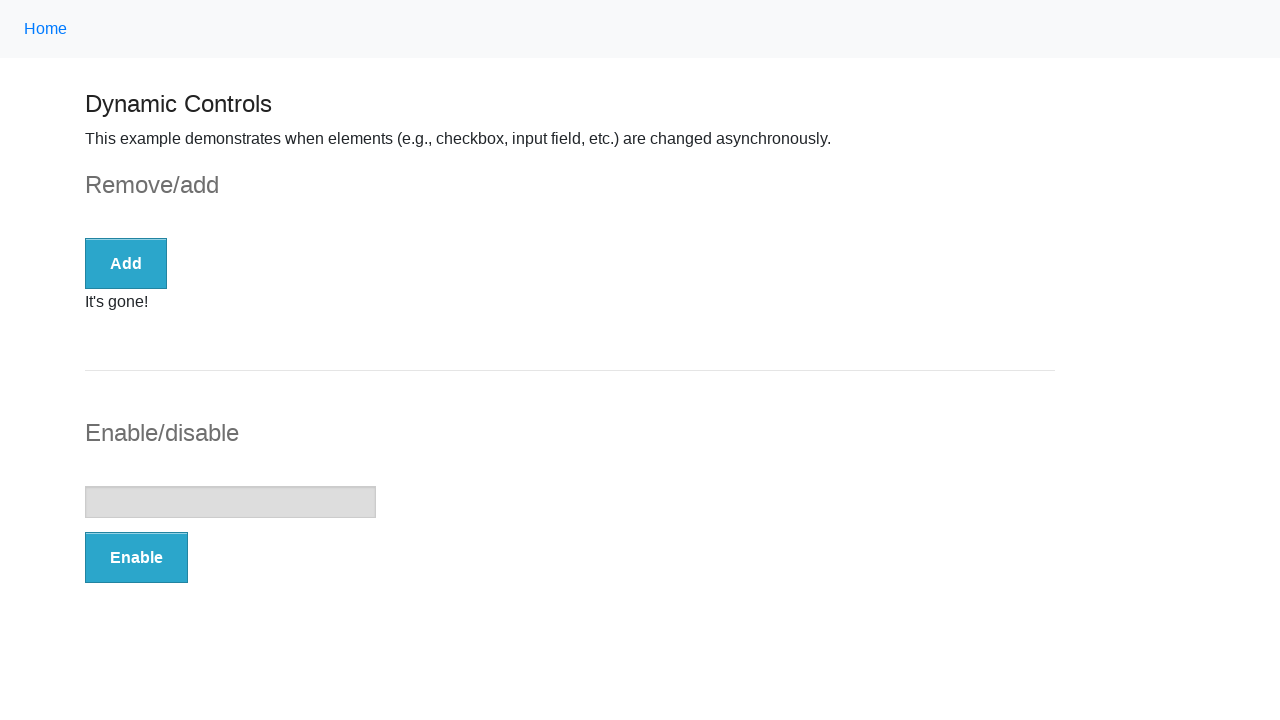

"It's gone!" message appeared
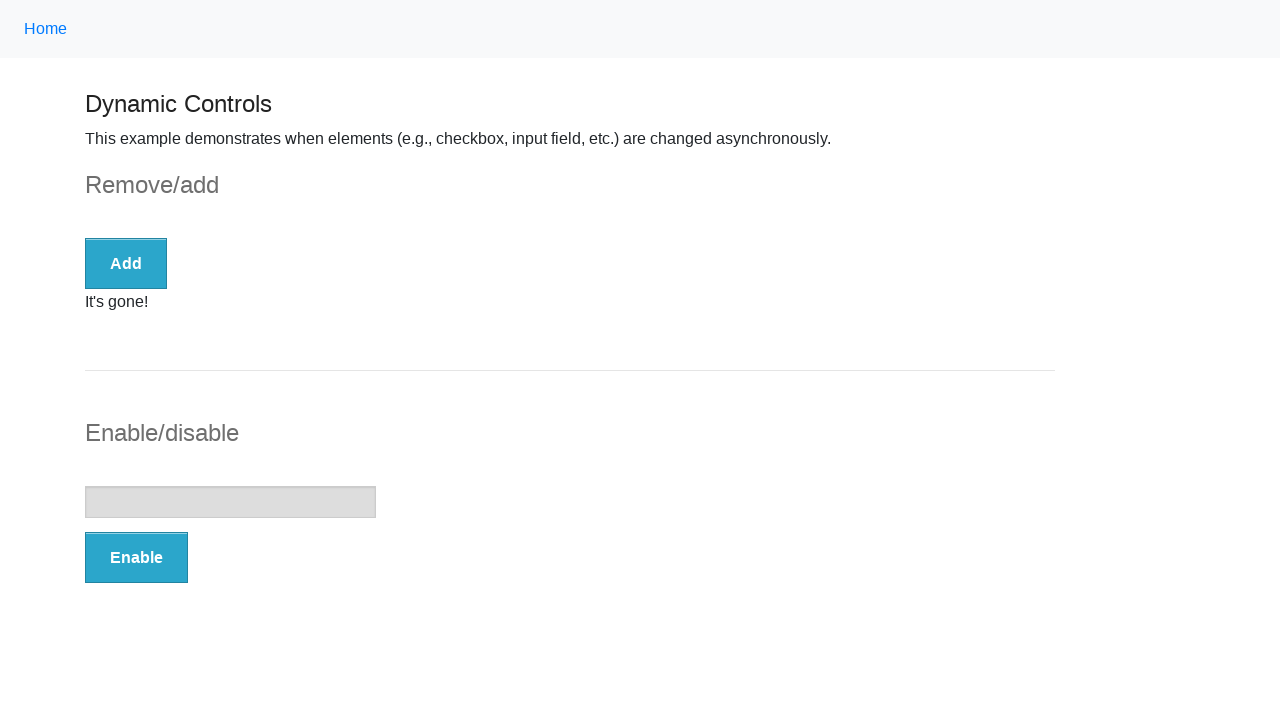

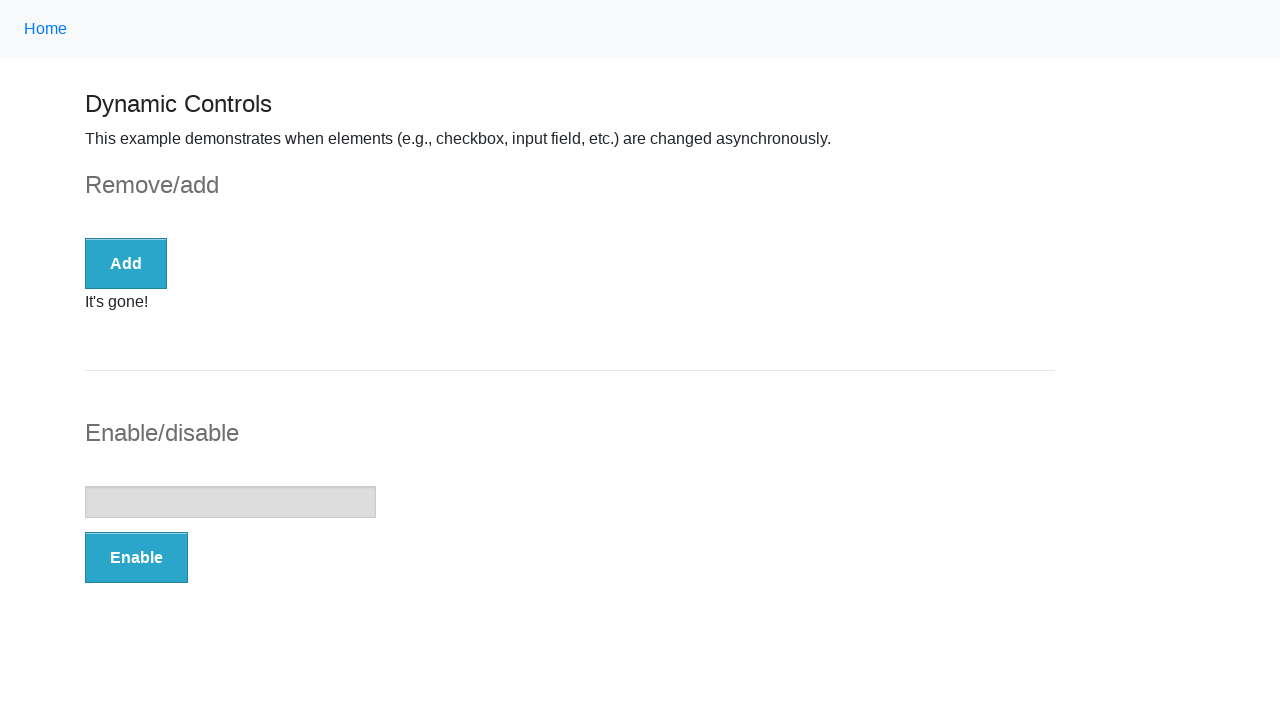